Tests jQuery Growl notification functionality by injecting jQuery and jQuery Growl libraries into a page, then displaying various notification messages (standard, error, notice, warning) in the top-right corner of the page.

Starting URL: http://the-internet.herokuapp.com/

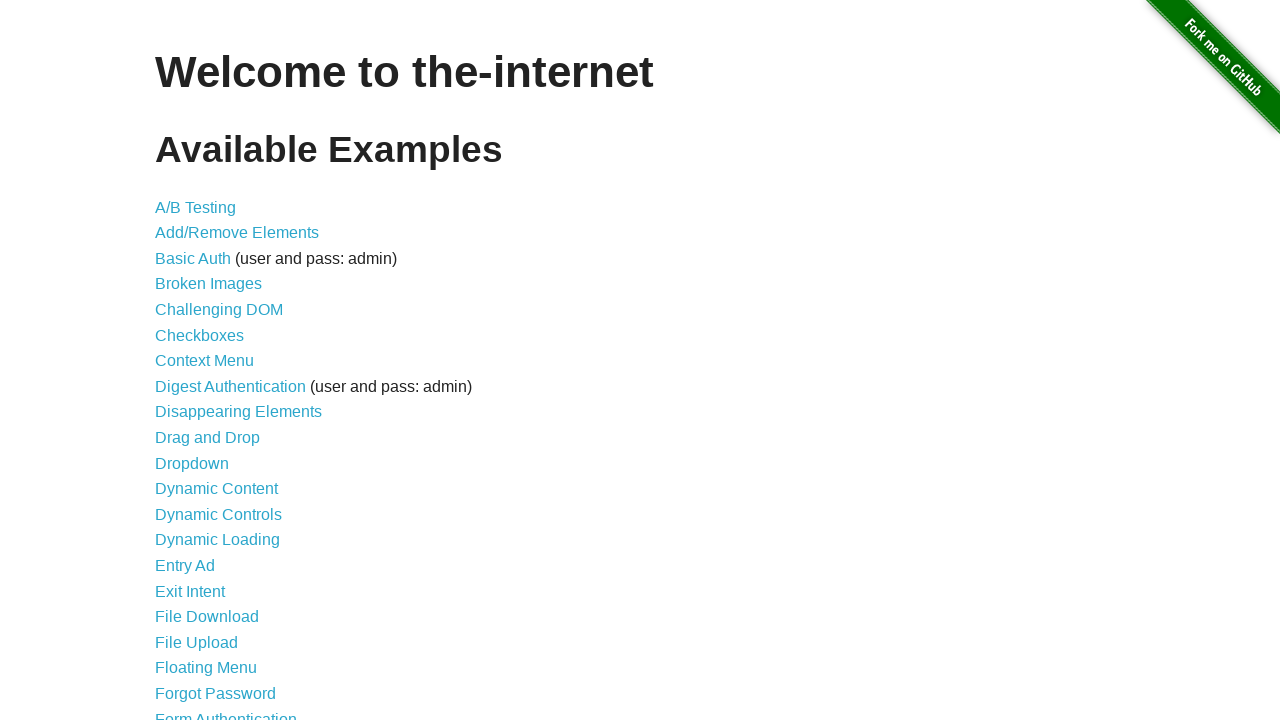

Navigated to the-internet.herokuapp.com
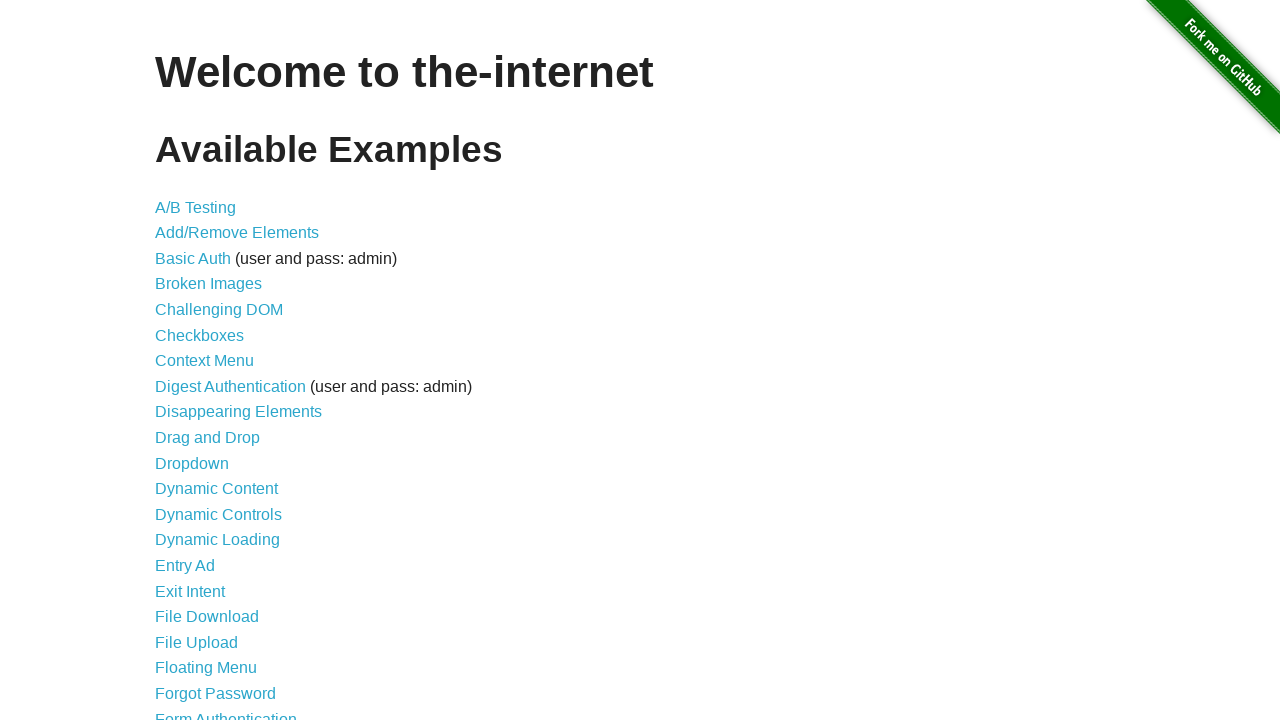

Injected jQuery library into the page
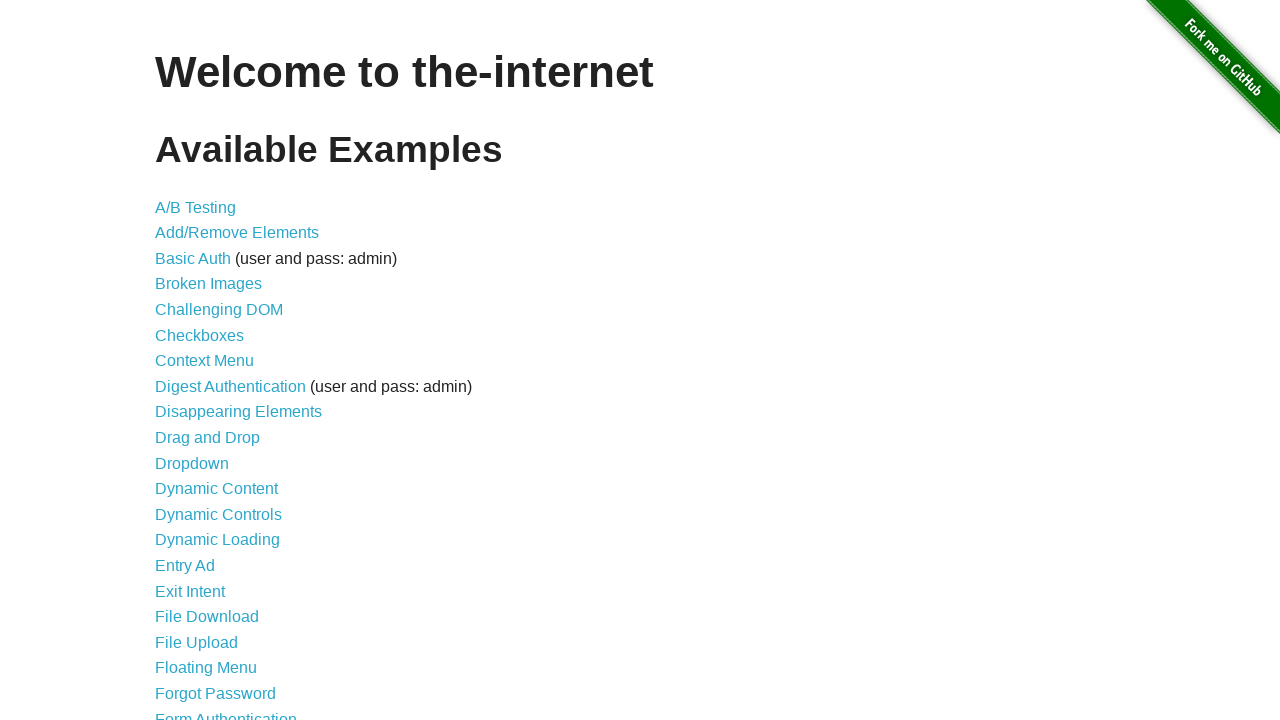

jQuery library loaded successfully
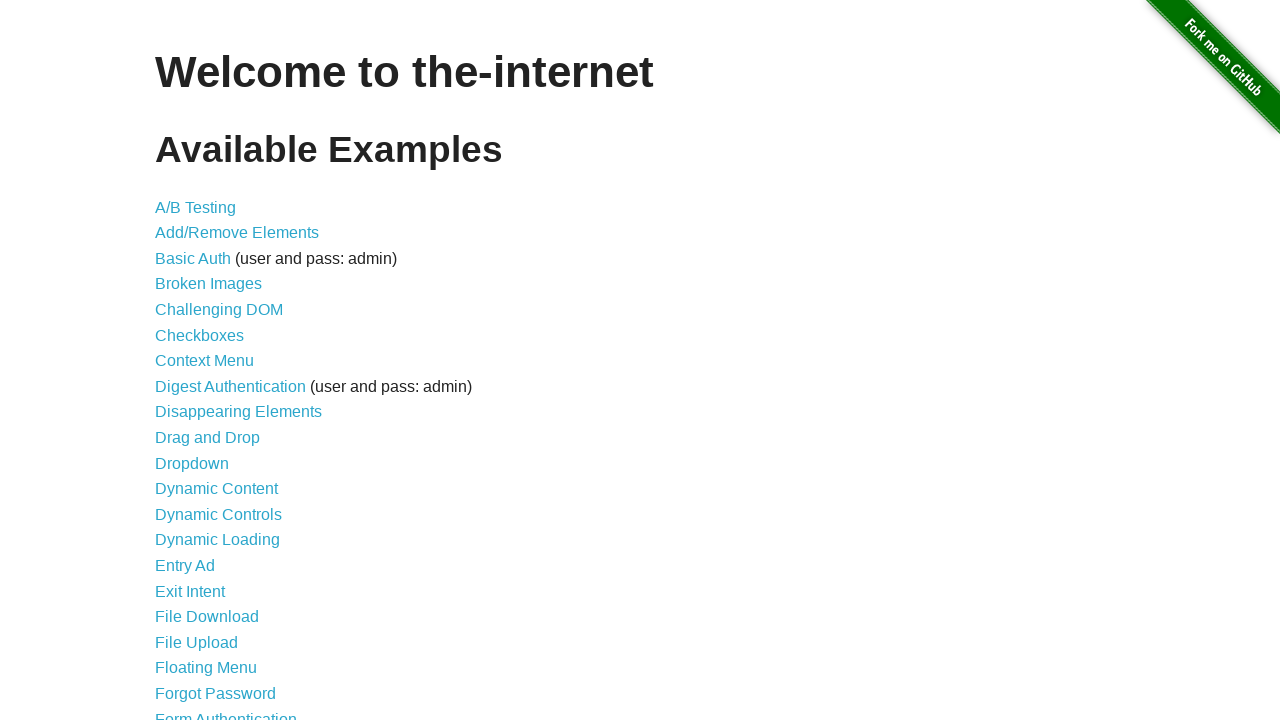

Injected jQuery Growl library into the page
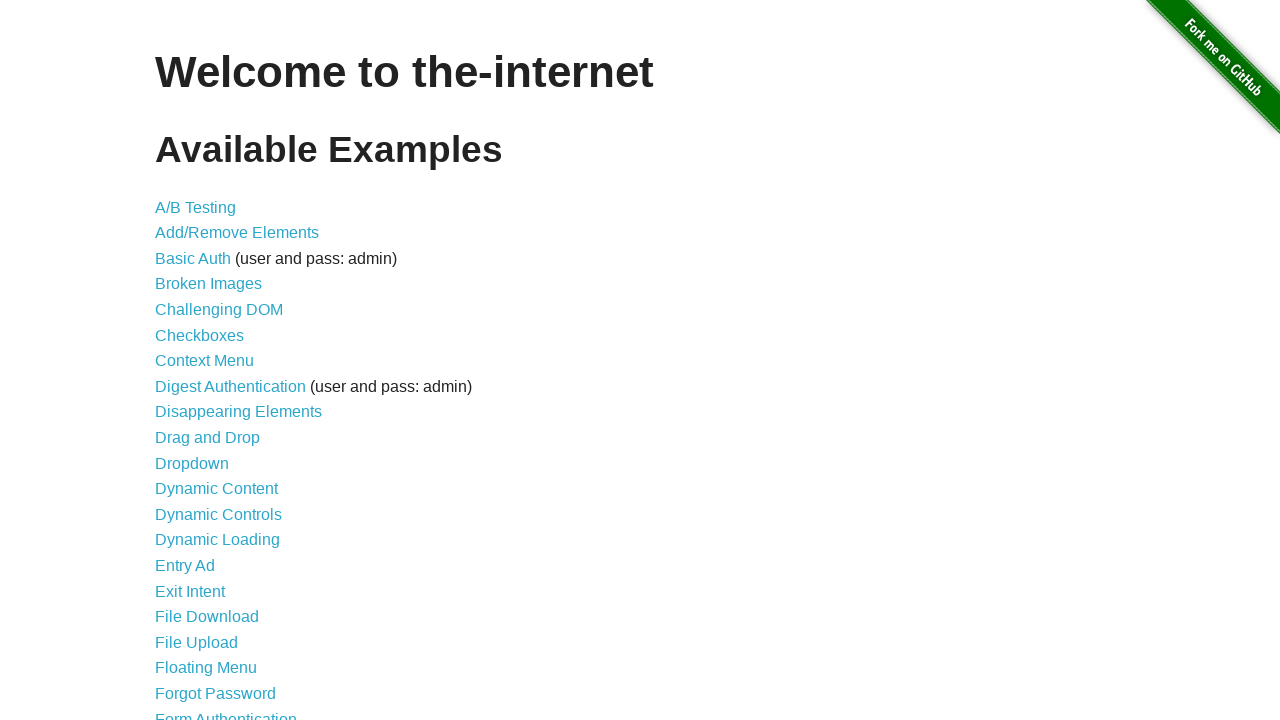

Injected jQuery Growl CSS styles into the page
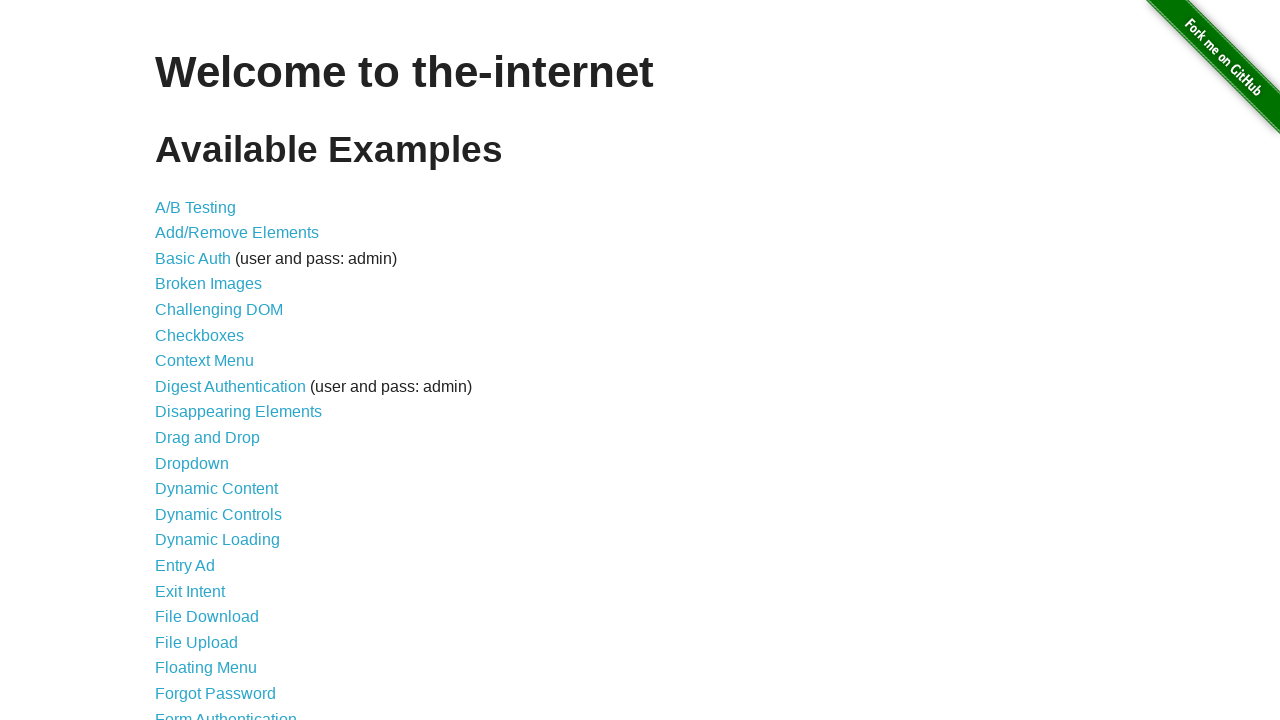

jQuery Growl library loaded and ready
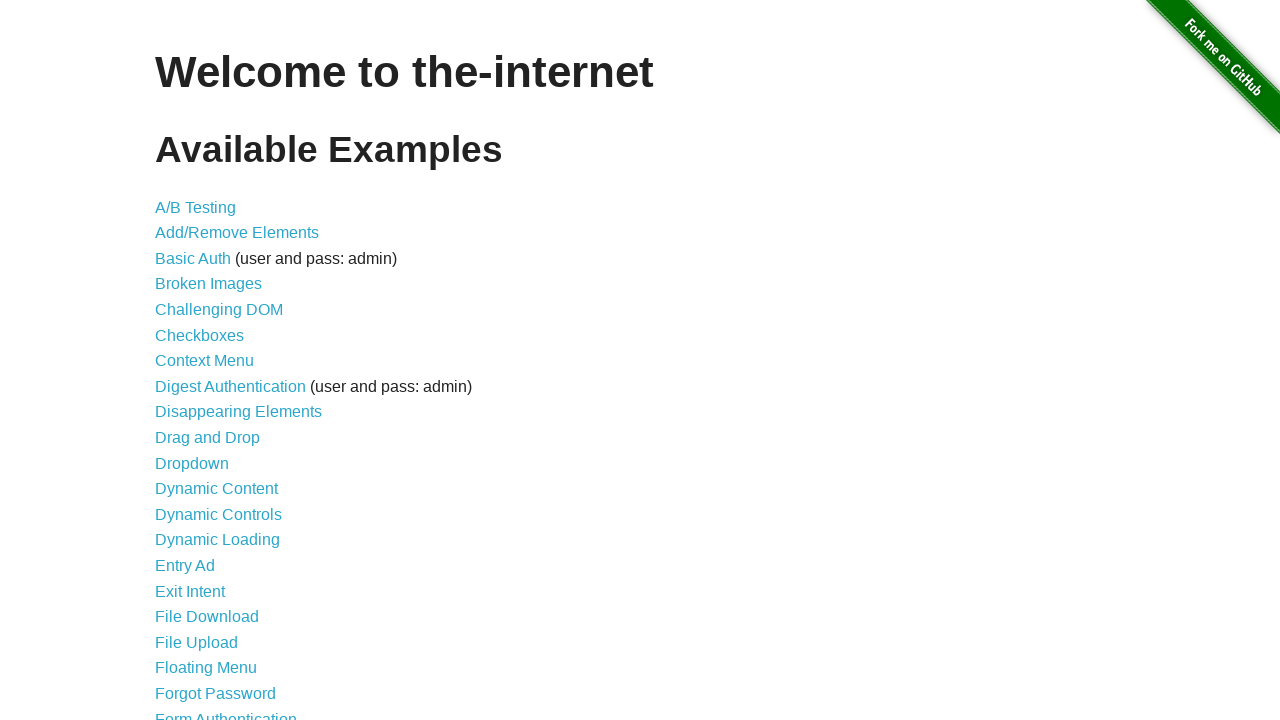

Displayed standard Growl notification with title 'GET' and message '/'
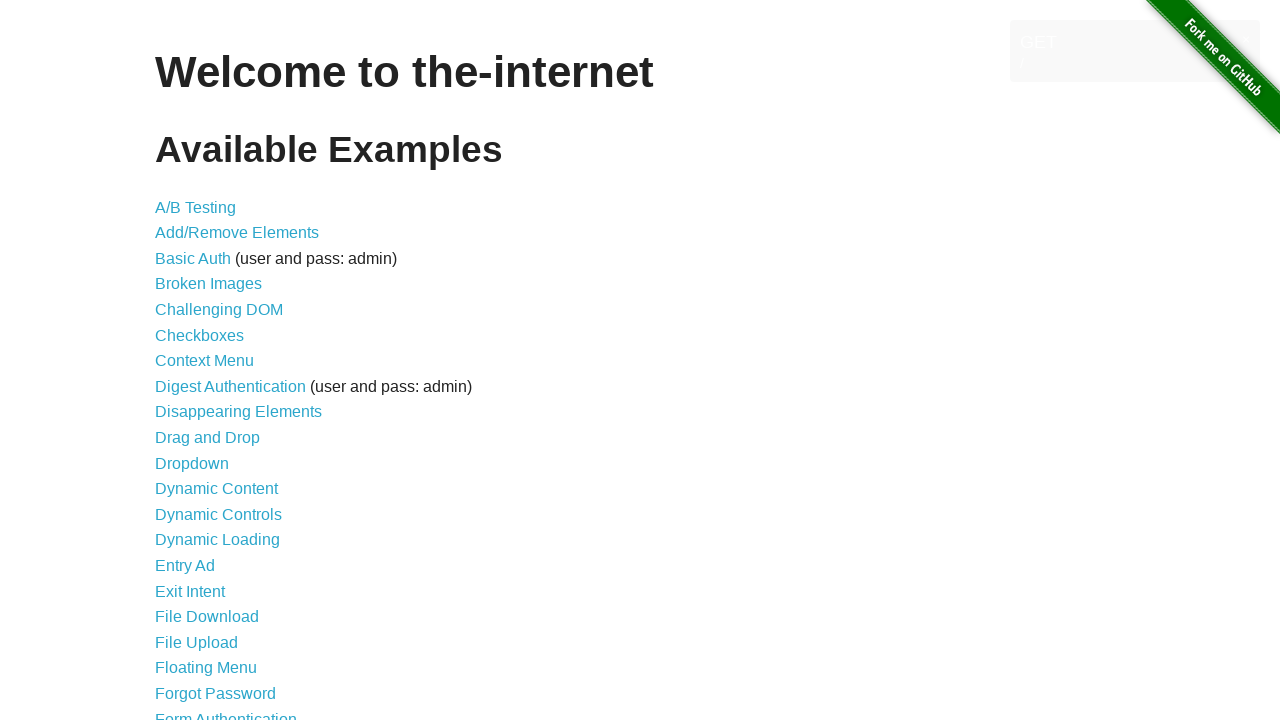

Displayed error Growl notification
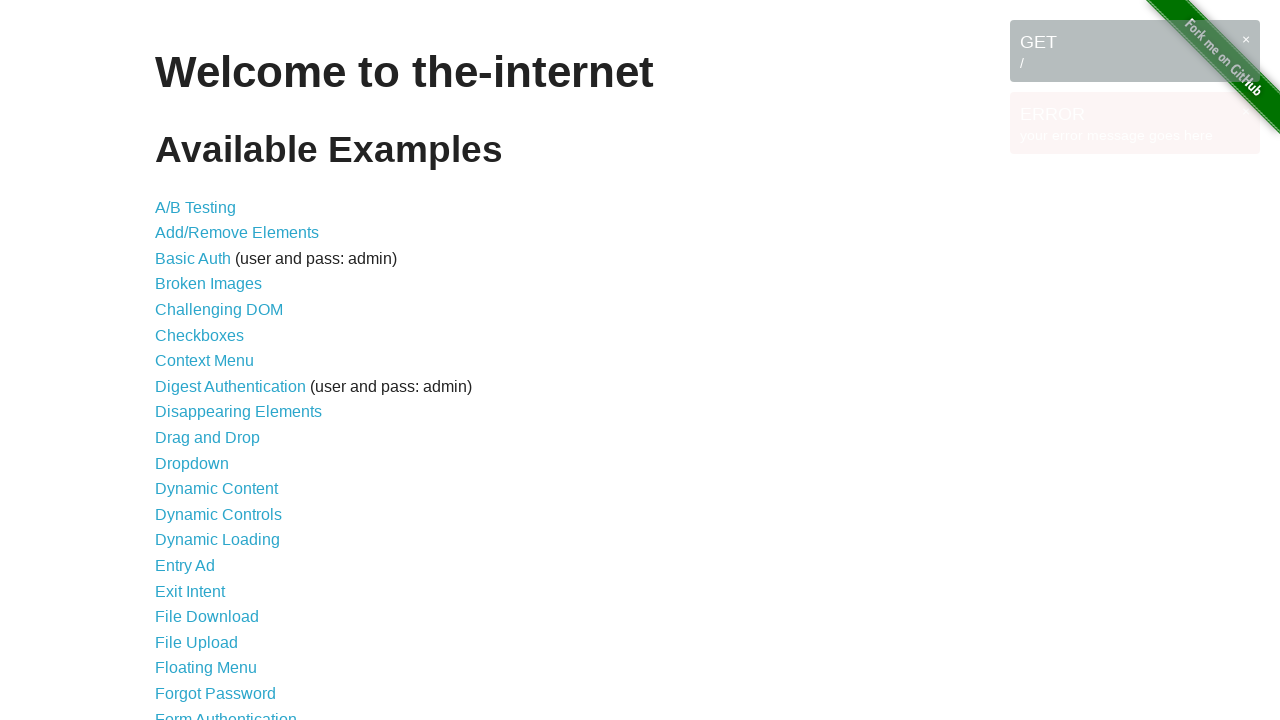

Displayed notice Growl notification
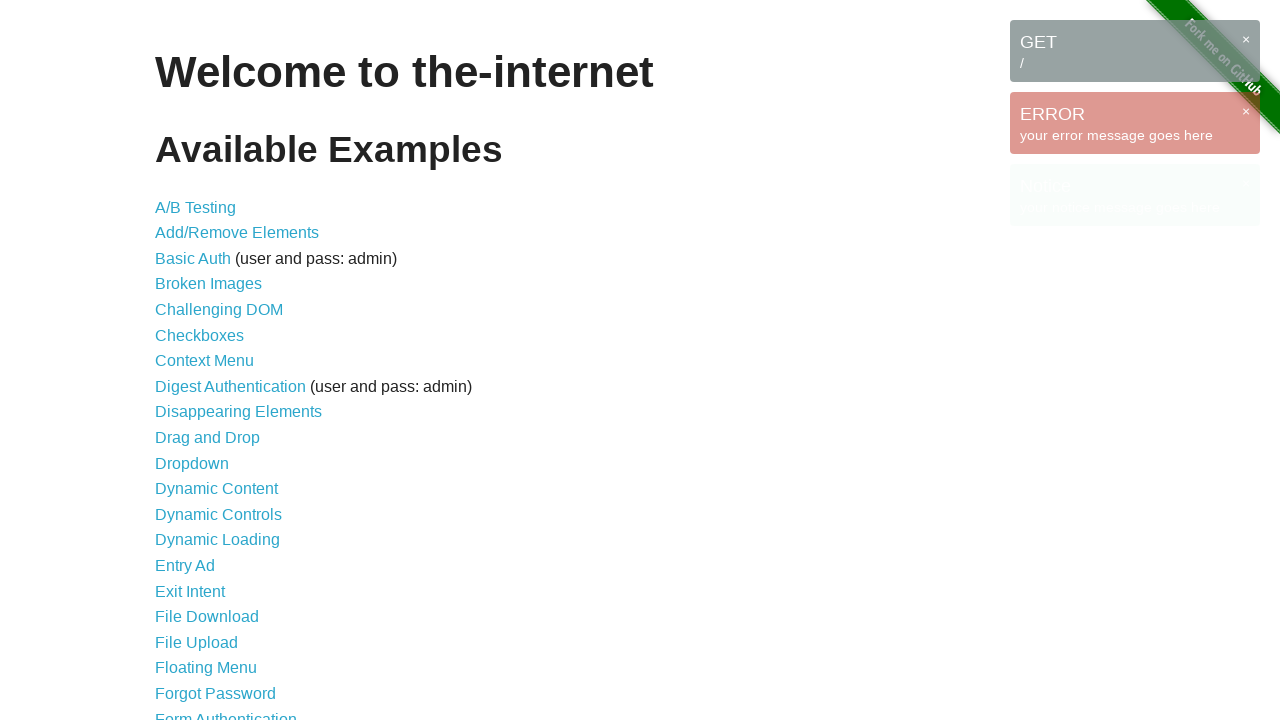

Displayed warning Growl notification
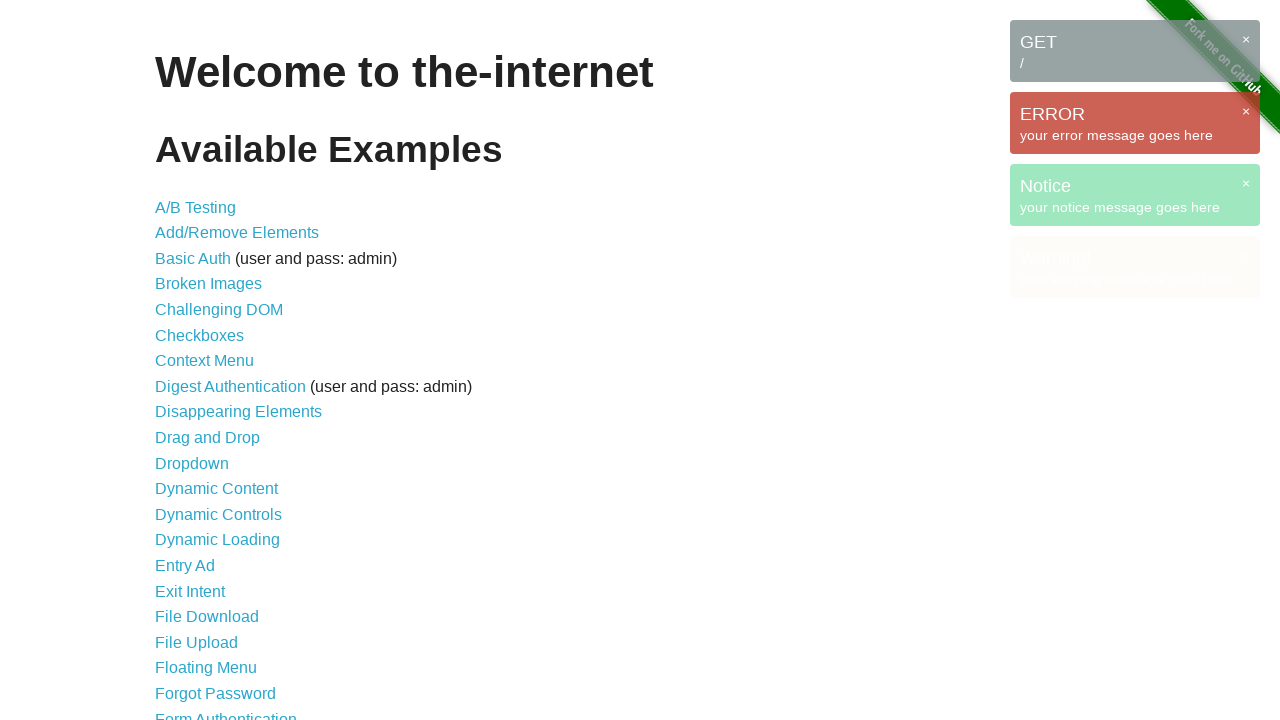

Growl notifications are visible on the page
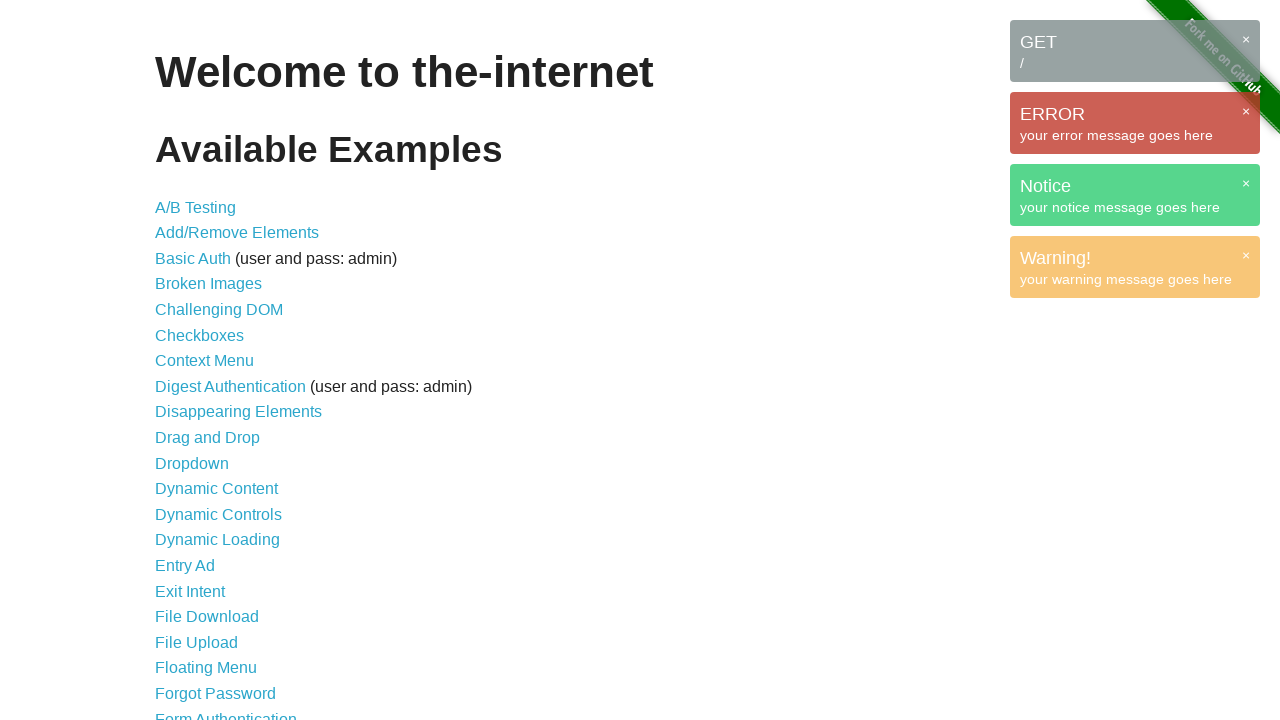

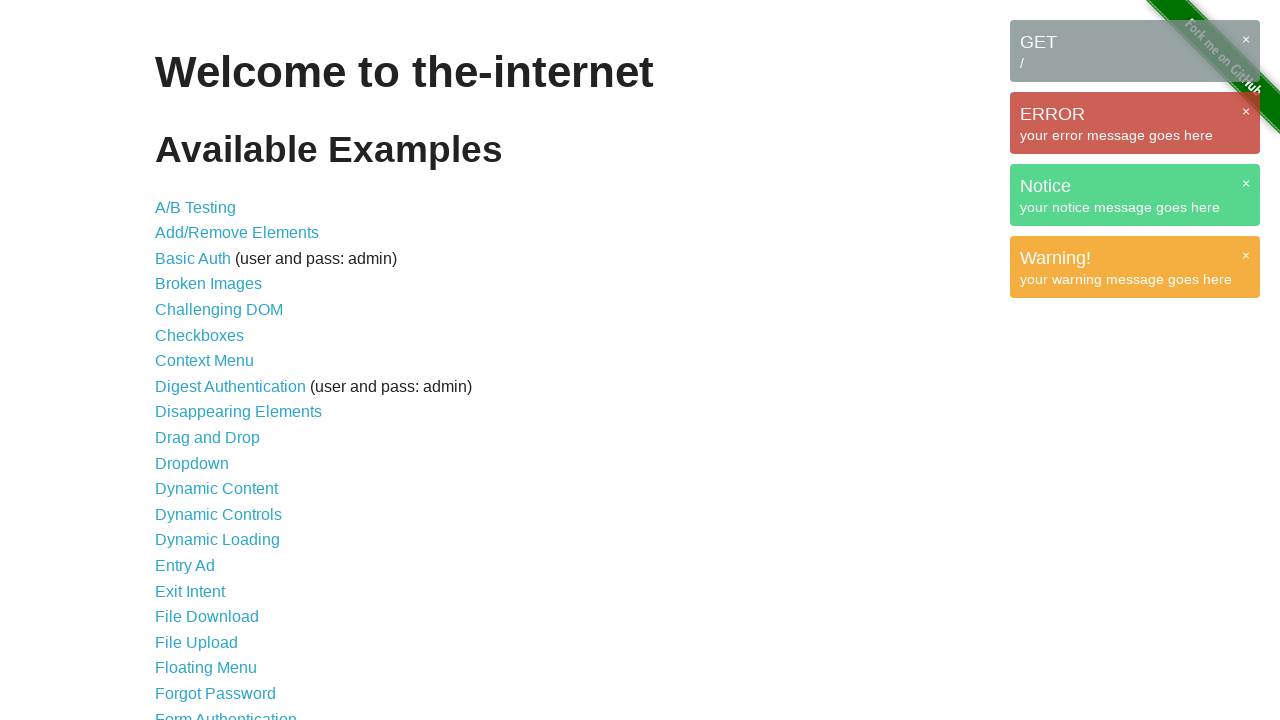